Tests that whitespace is trimmed from edited todo text

Starting URL: https://demo.playwright.dev/todomvc

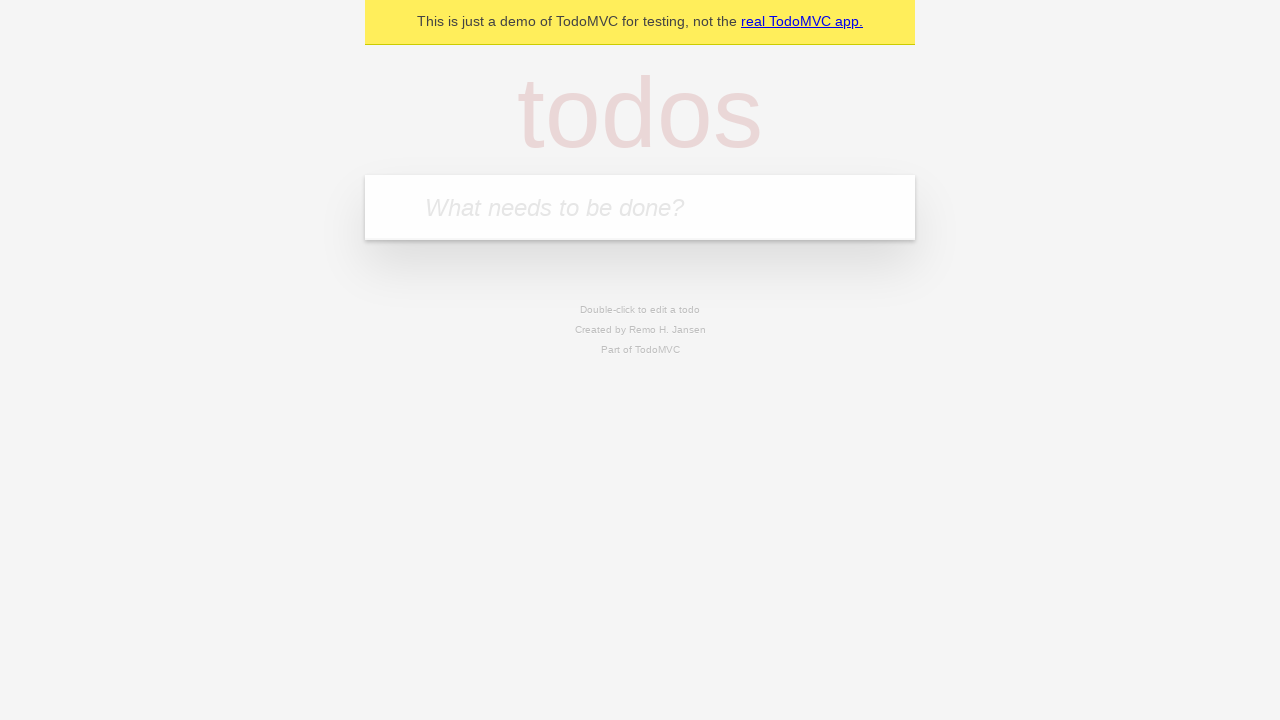

Filled todo input with 'buy some cheese' on internal:attr=[placeholder="What needs to be done?"i]
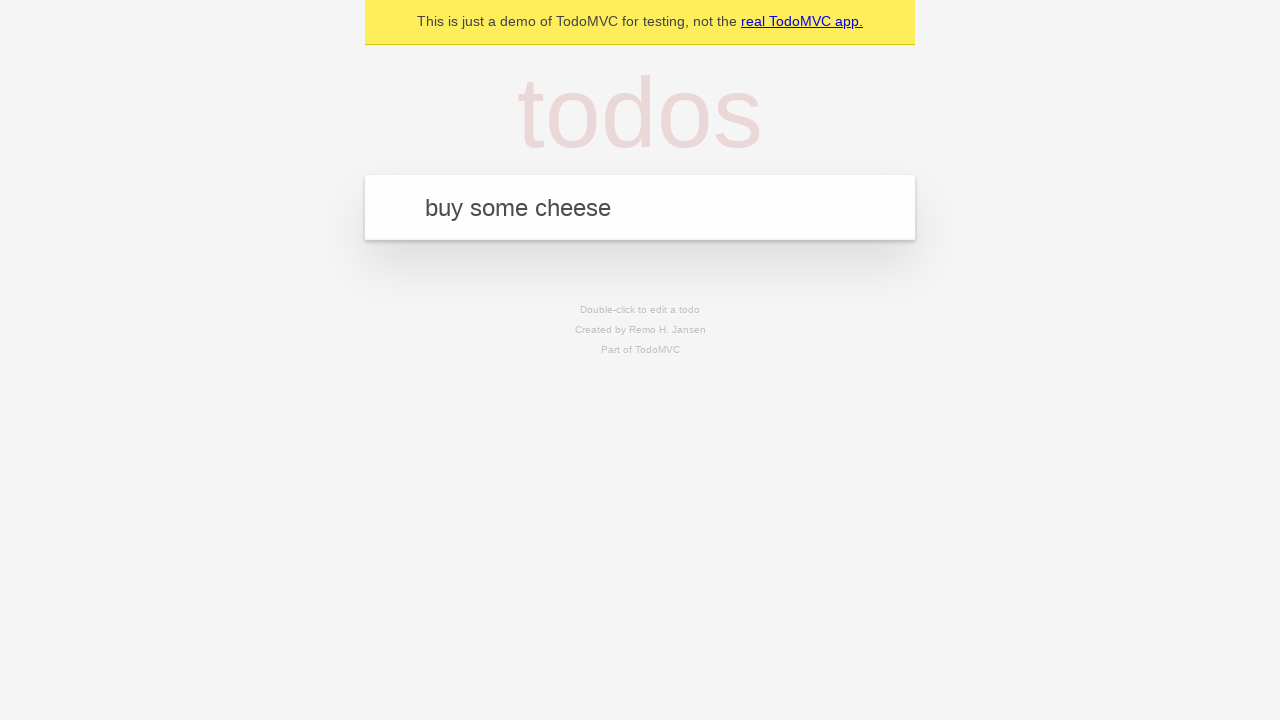

Pressed Enter to create first todo on internal:attr=[placeholder="What needs to be done?"i]
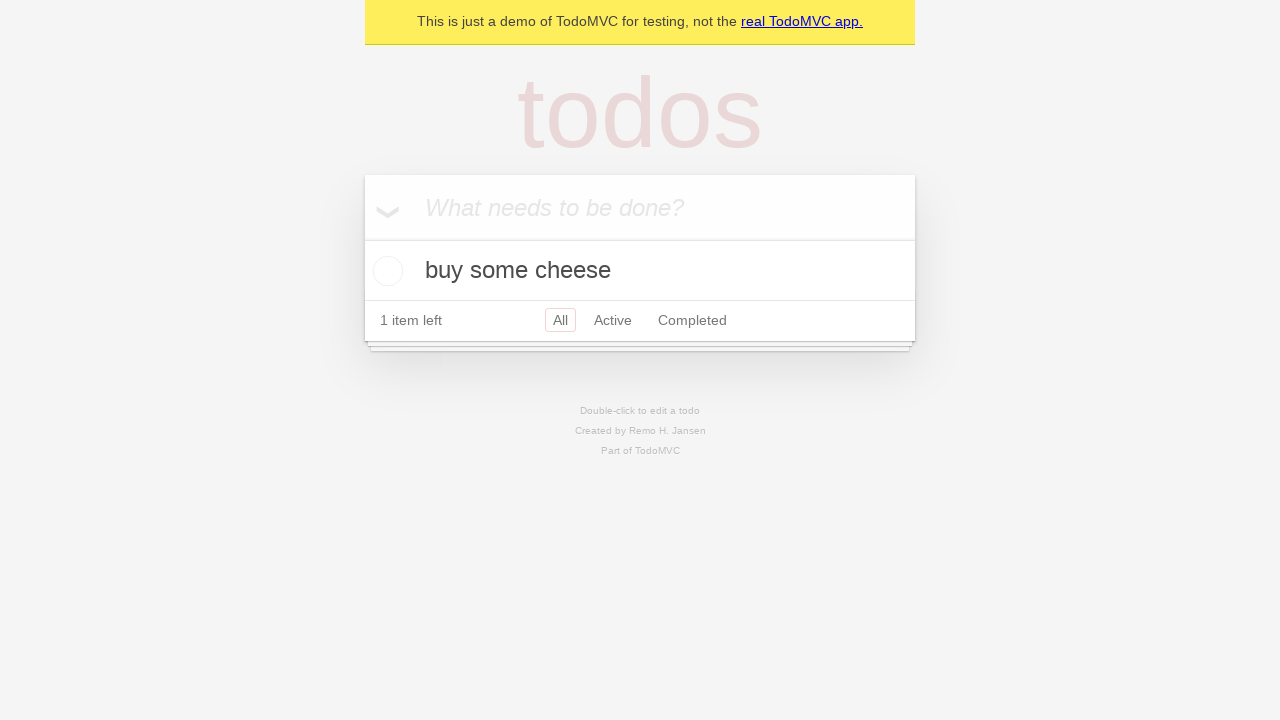

Filled todo input with 'feed the cat' on internal:attr=[placeholder="What needs to be done?"i]
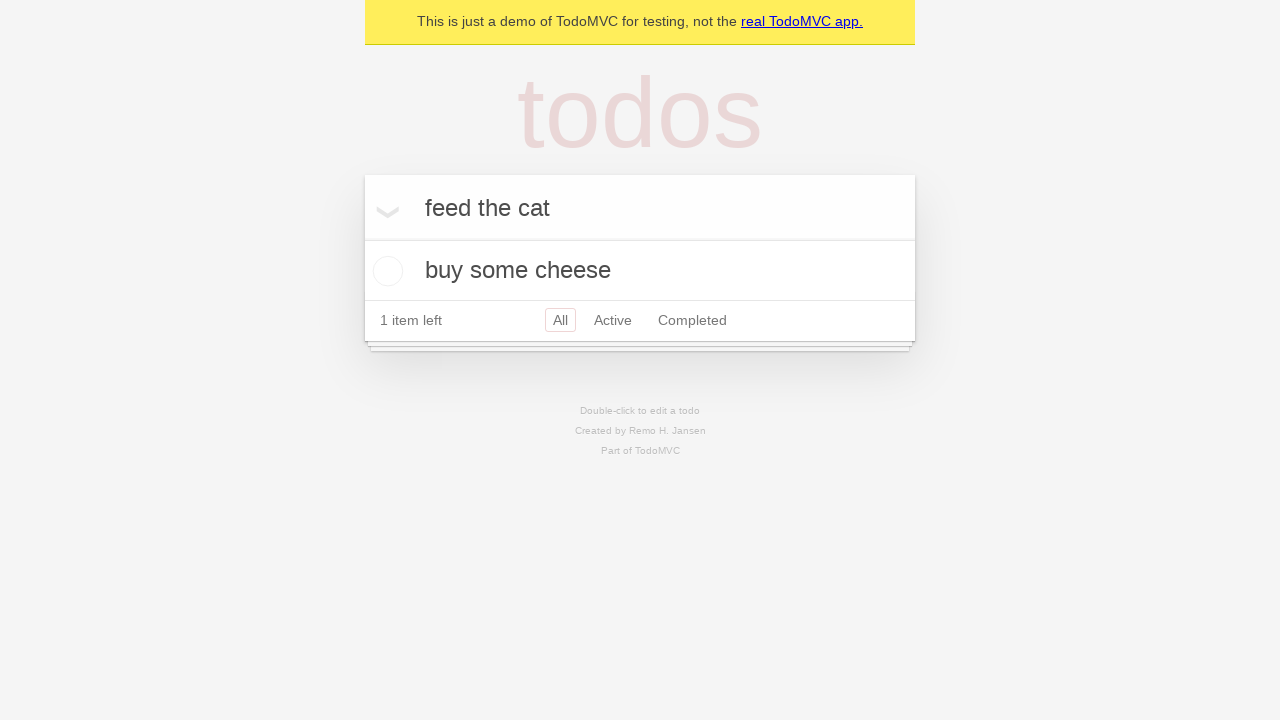

Pressed Enter to create second todo on internal:attr=[placeholder="What needs to be done?"i]
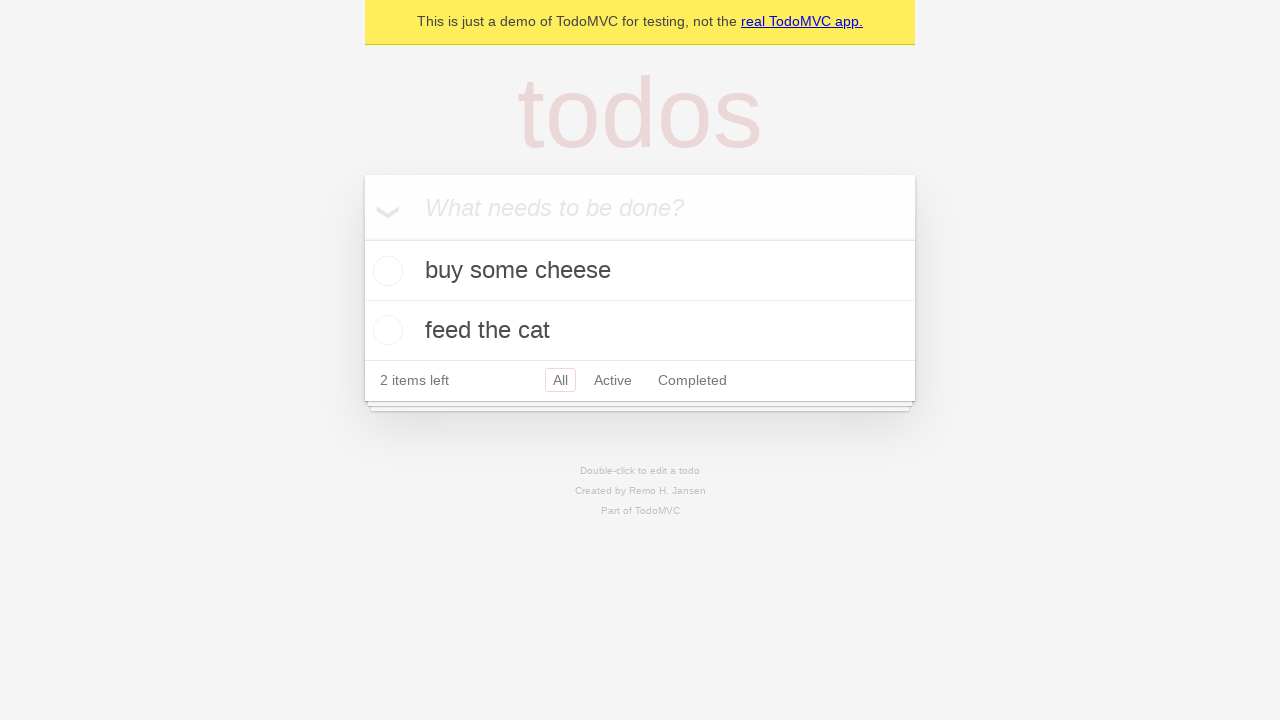

Filled todo input with 'book a doctors appointment' on internal:attr=[placeholder="What needs to be done?"i]
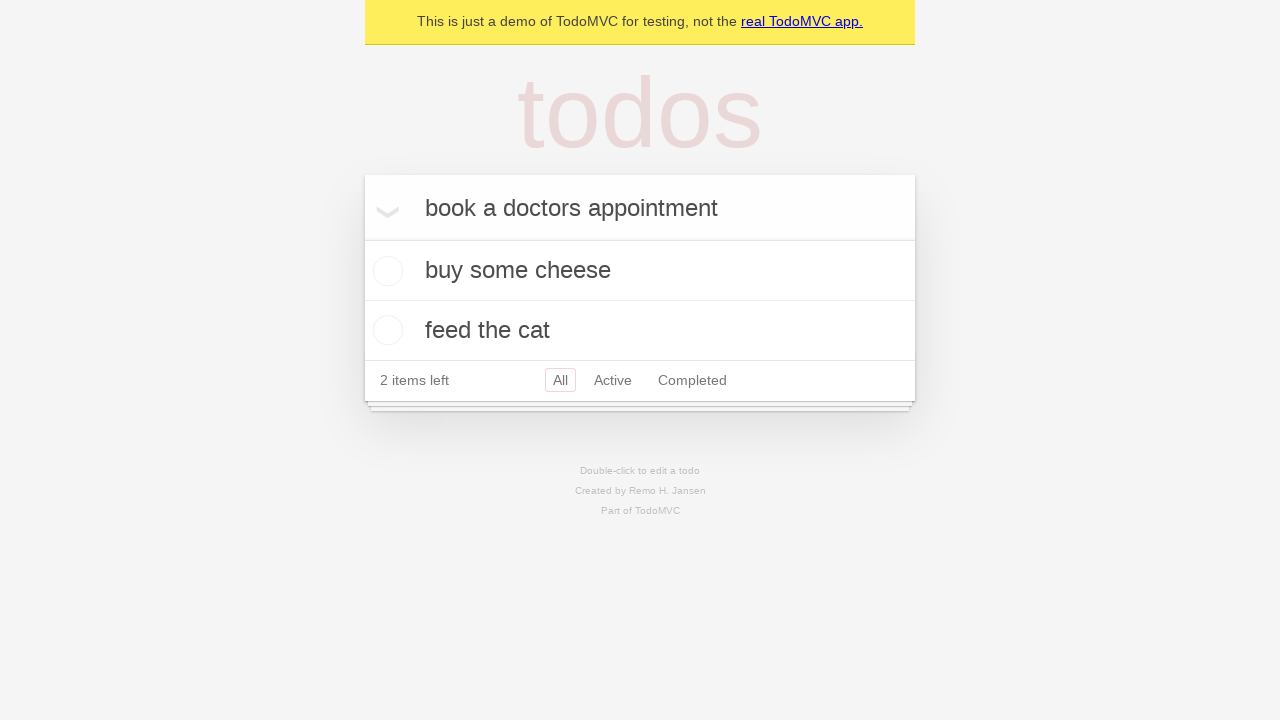

Pressed Enter to create third todo on internal:attr=[placeholder="What needs to be done?"i]
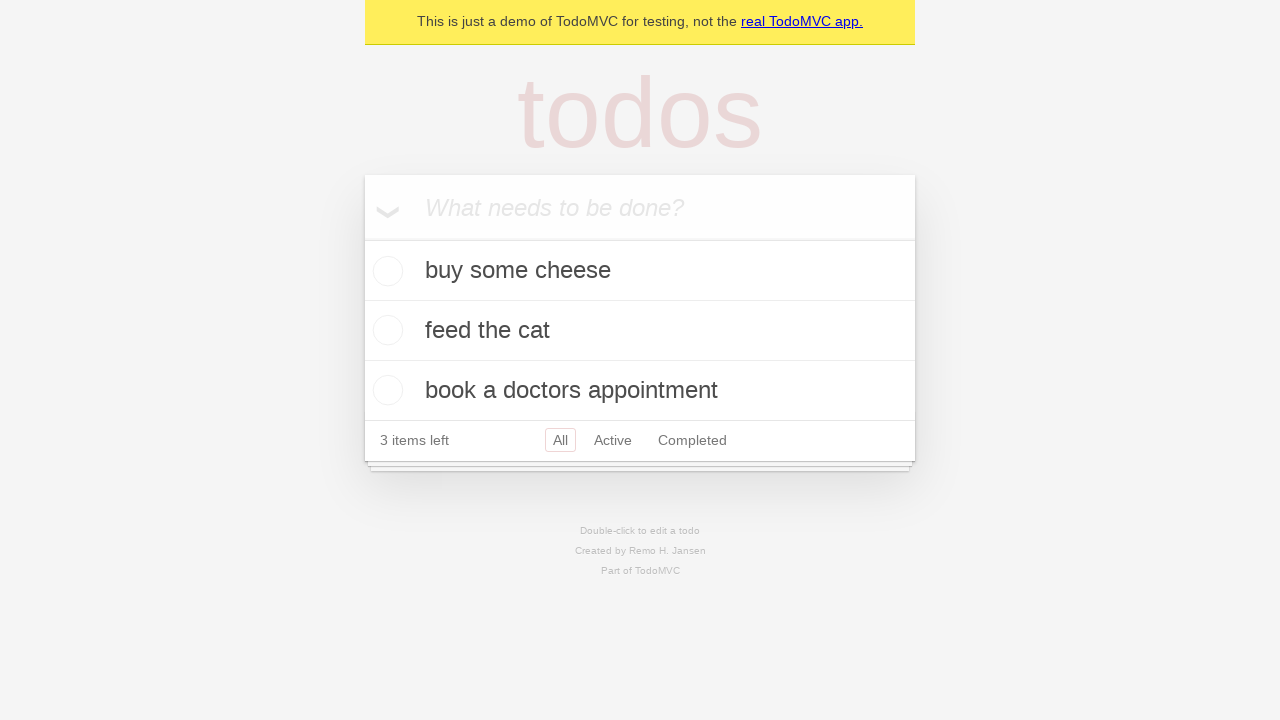

Double-clicked second todo item to enter edit mode at (640, 331) on internal:testid=[data-testid="todo-item"s] >> nth=1
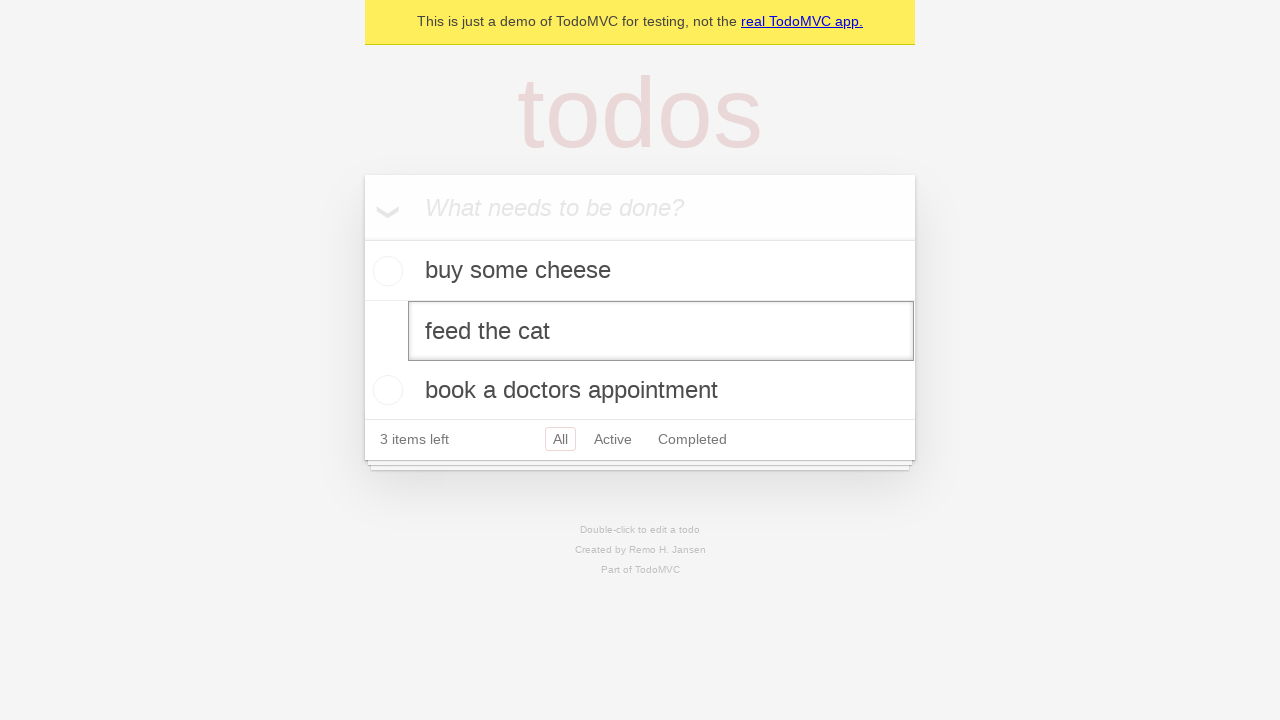

Filled edit textbox with '    buy some sausages    ' (text with leading and trailing whitespace) on internal:testid=[data-testid="todo-item"s] >> nth=1 >> internal:role=textbox[nam
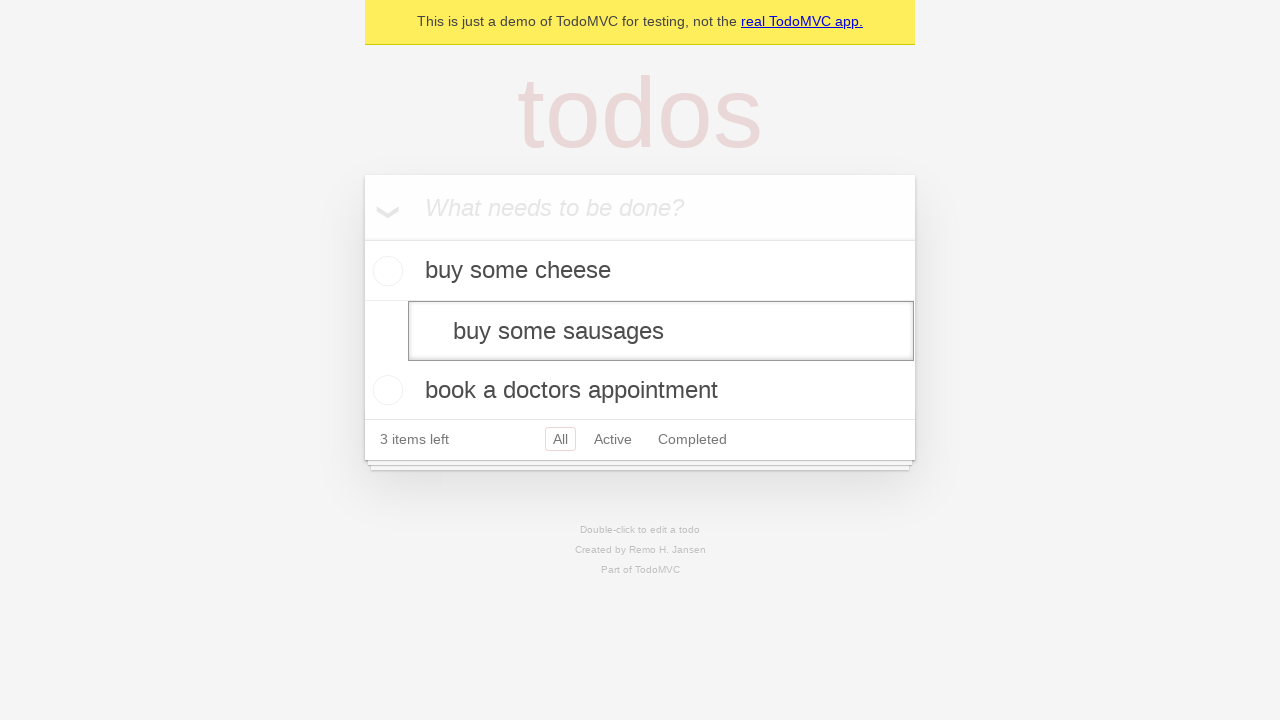

Pressed Enter to save edited todo text, verifying whitespace is trimmed on internal:testid=[data-testid="todo-item"s] >> nth=1 >> internal:role=textbox[nam
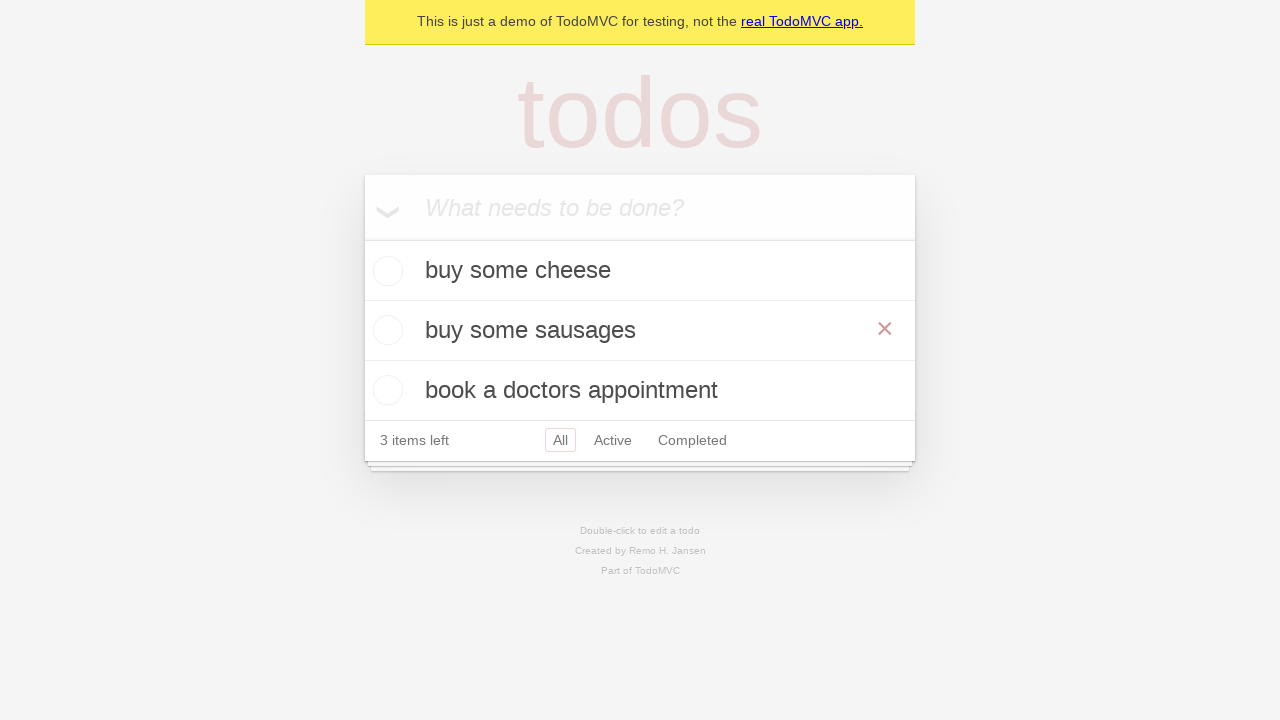

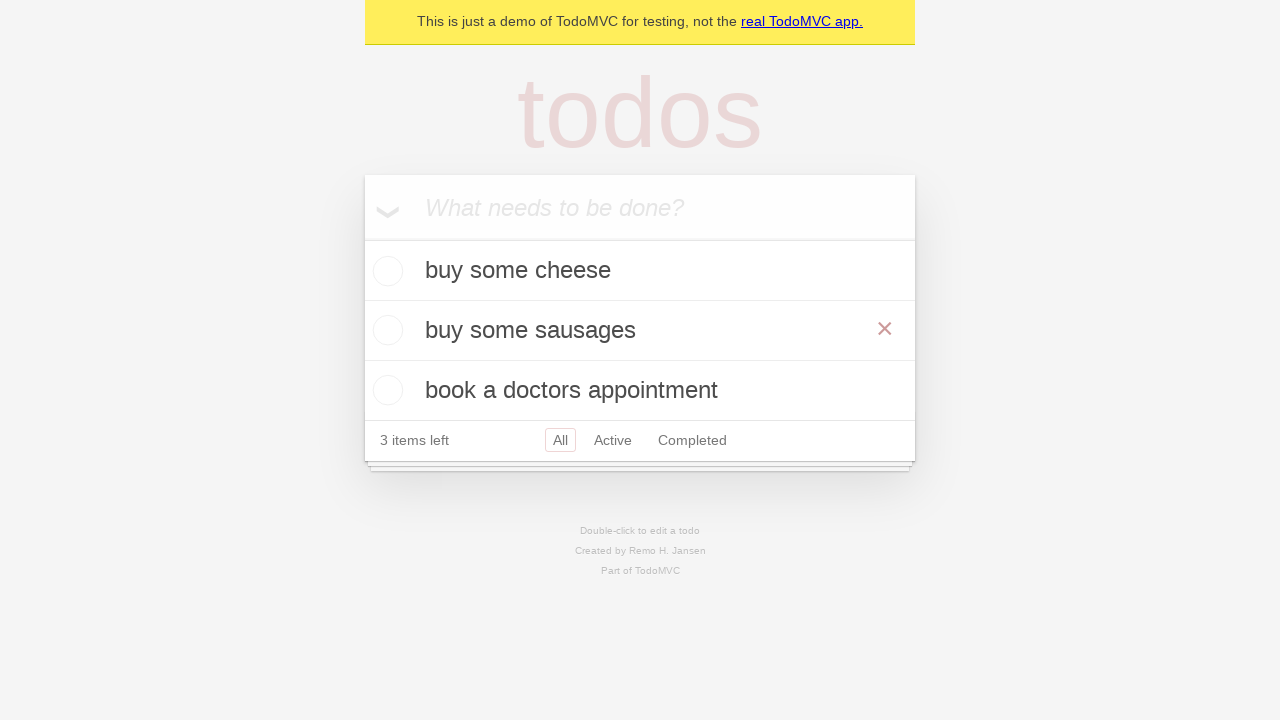